Navigates to Flipkart e-commerce website

Starting URL: https://www.flipkart.com/

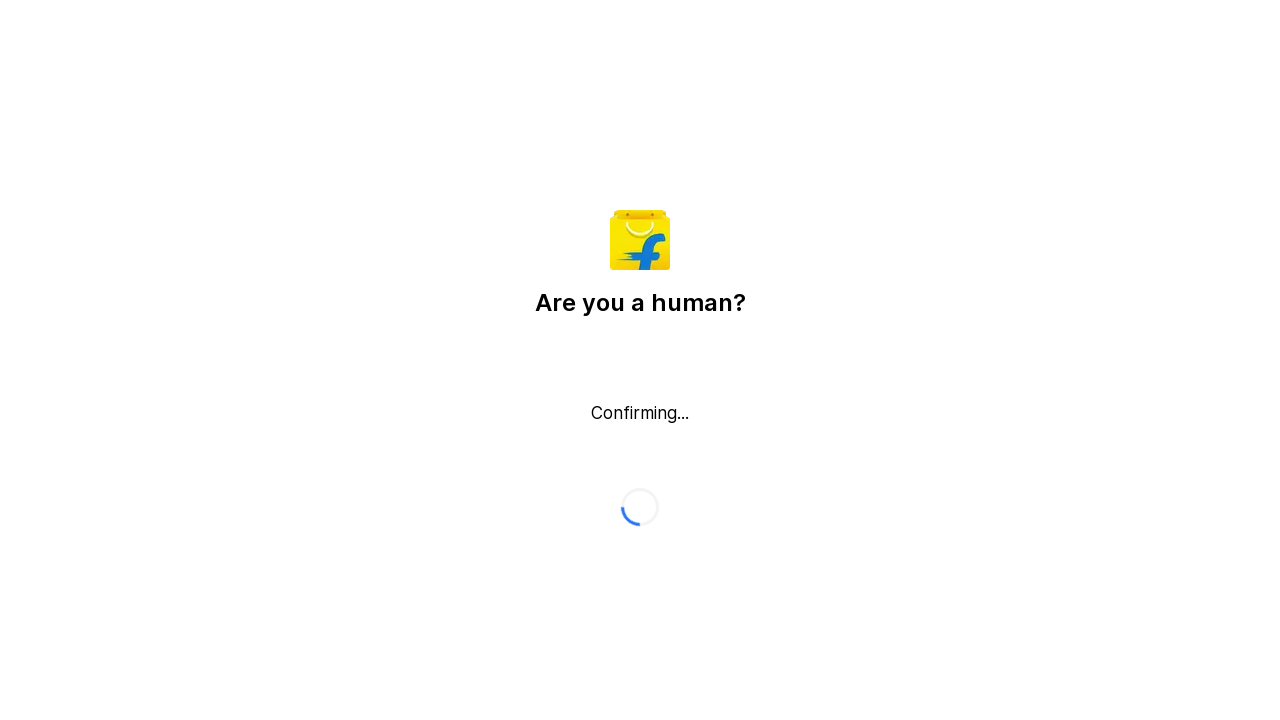

Navigated to Flipkart e-commerce website homepage
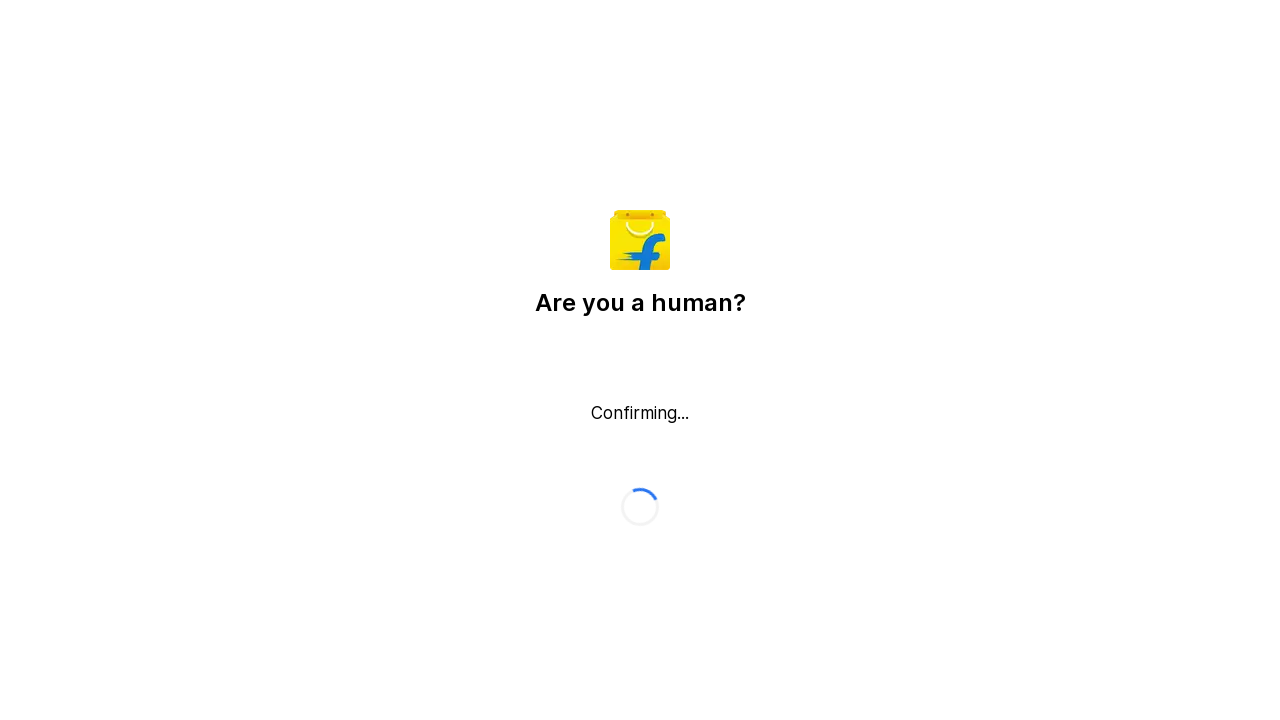

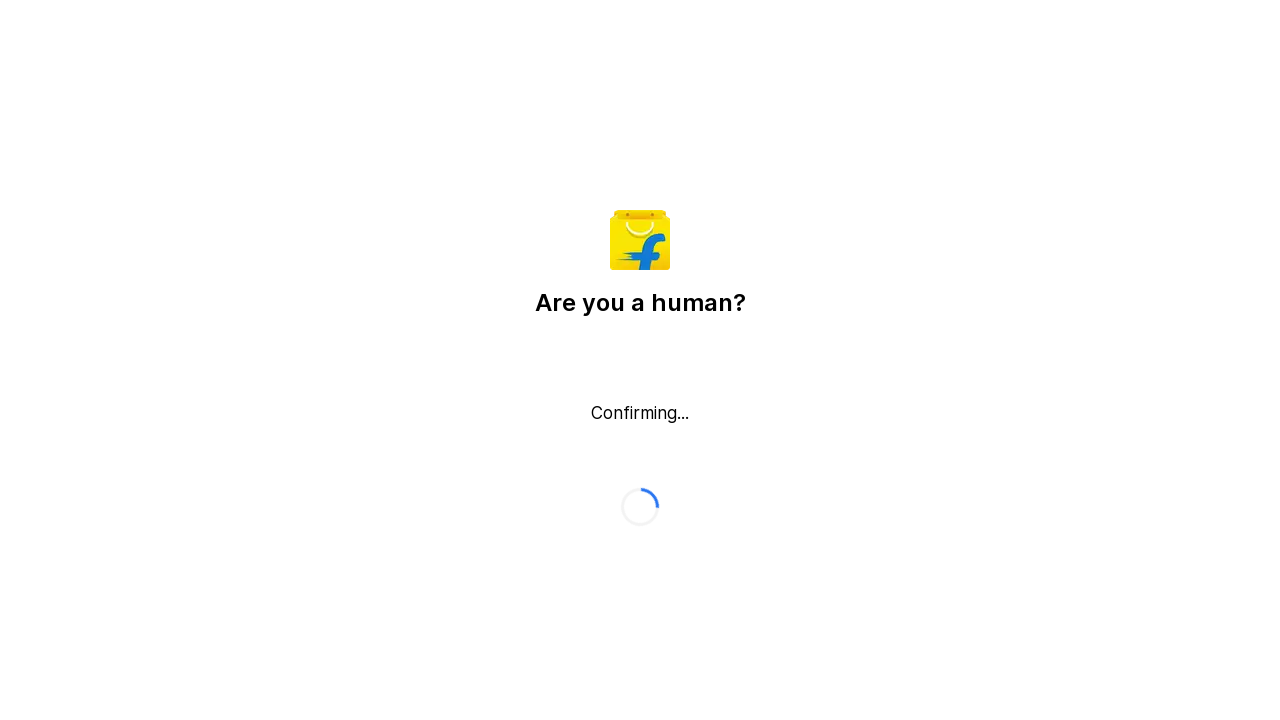